Tests jQuery UI datepicker functionality by opening the calendar, navigating to a target month, and selecting a specific date.

Starting URL: https://jqueryui.com/datepicker/

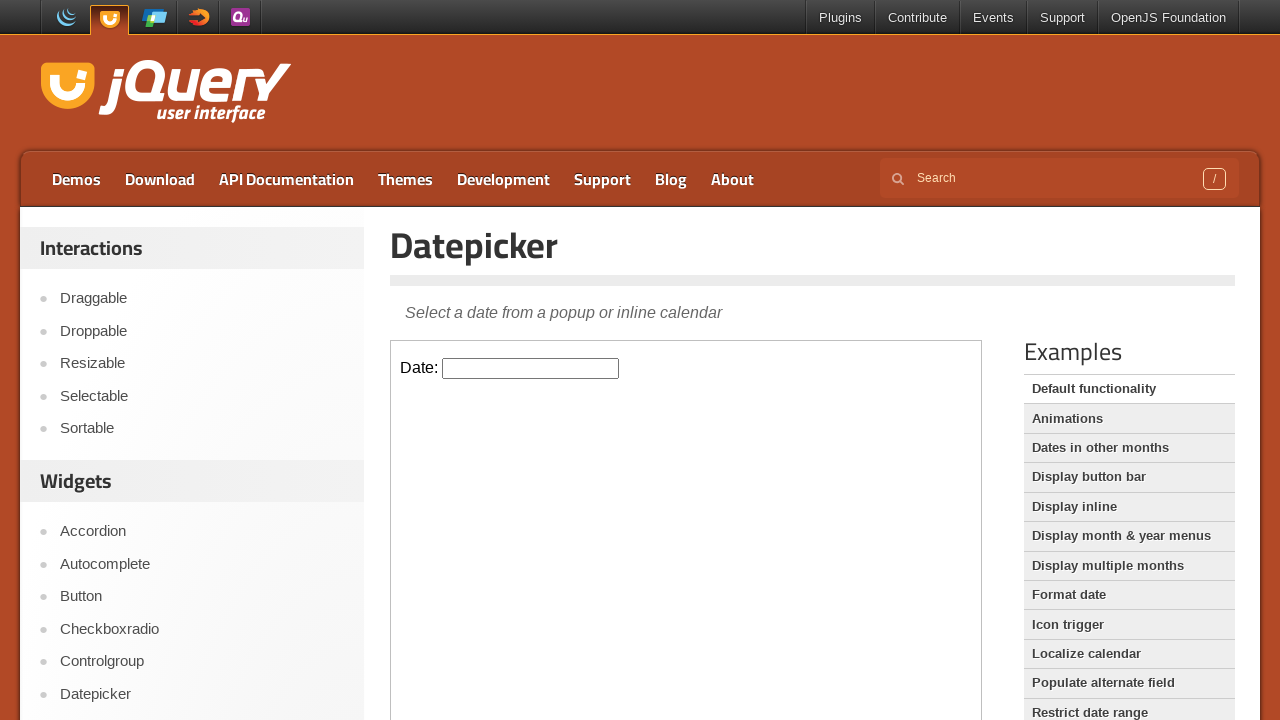

Located demo iframe for jQuery UI datepicker
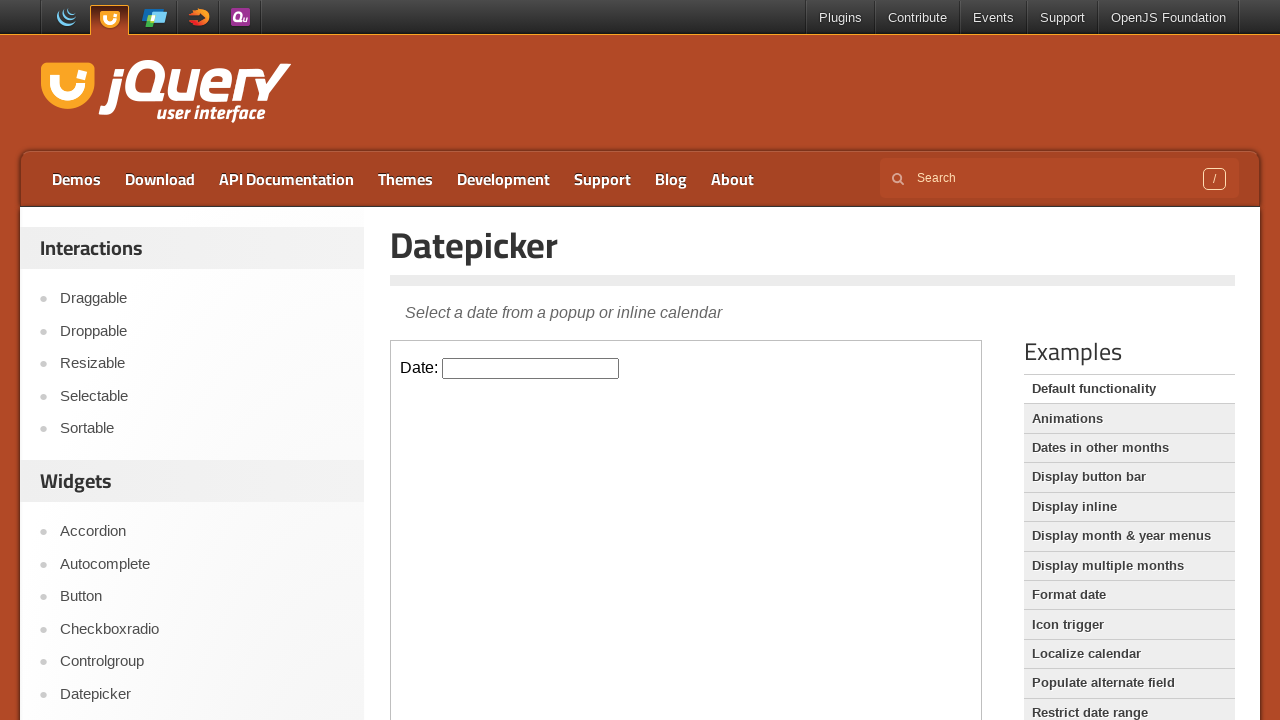

Clicked datepicker input to open calendar at (531, 368) on iframe.demo-frame >> internal:control=enter-frame >> #datepicker
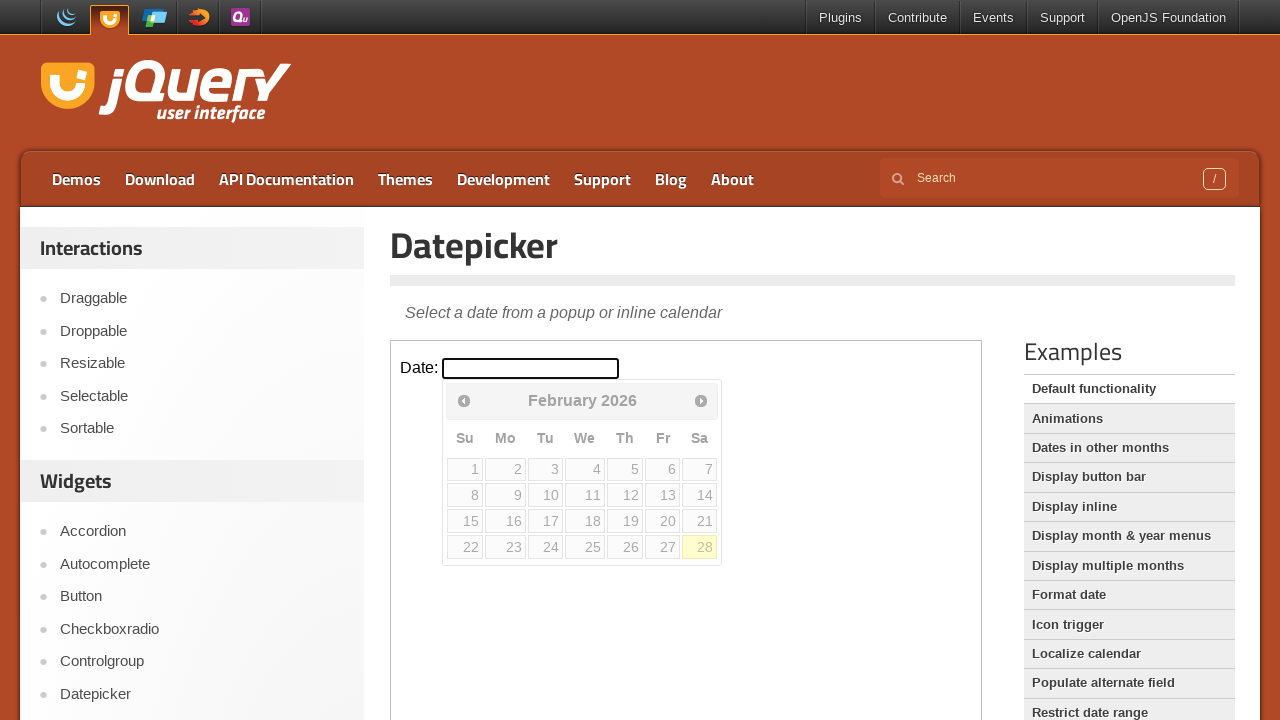

Retrieved current datepicker title: February 2026
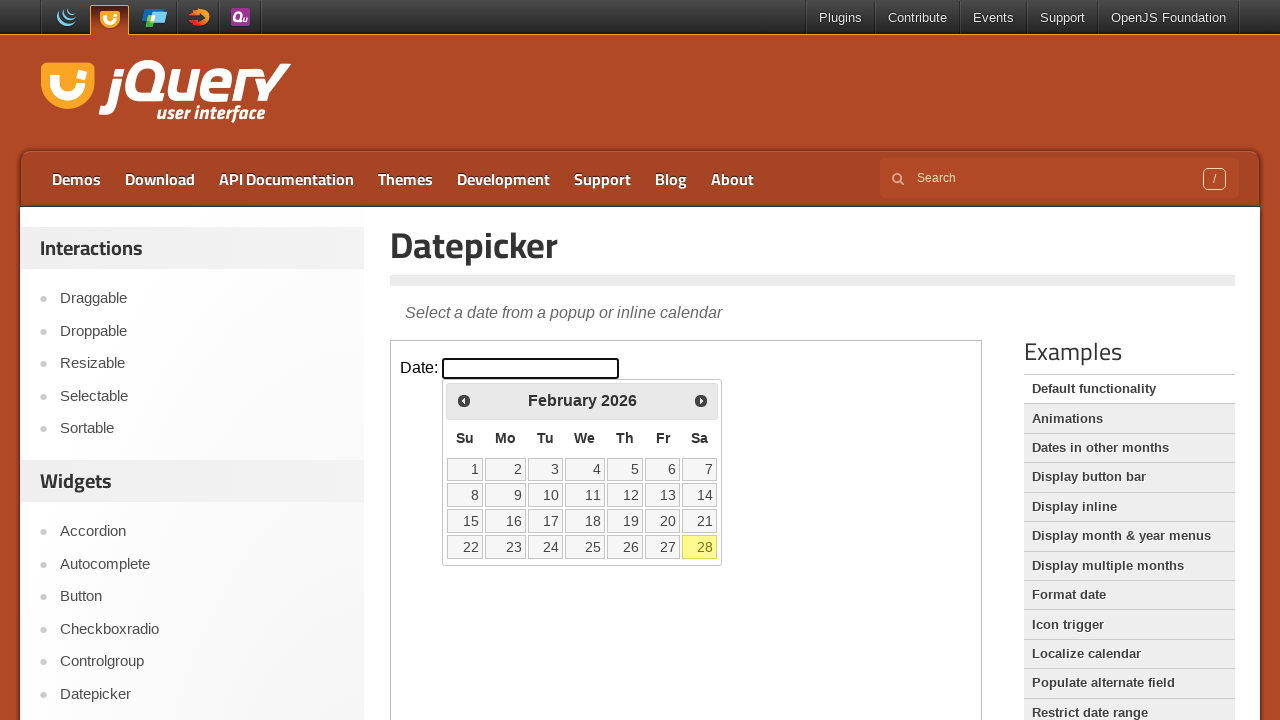

Clicked next month button (iteration 1), currently viewing: February 2026 at (701, 400) on iframe.demo-frame >> internal:control=enter-frame >> a[title='Next']
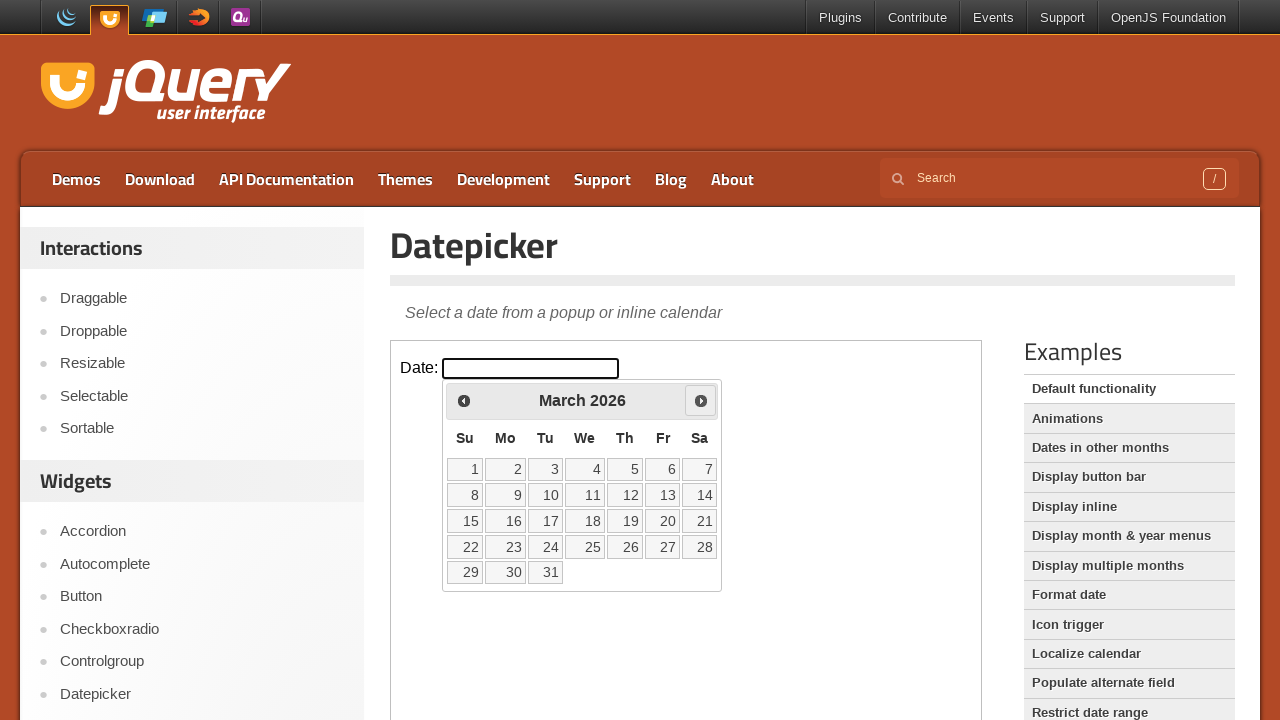

Clicked next month button (iteration 2), currently viewing: March 2026 at (701, 400) on iframe.demo-frame >> internal:control=enter-frame >> a[title='Next']
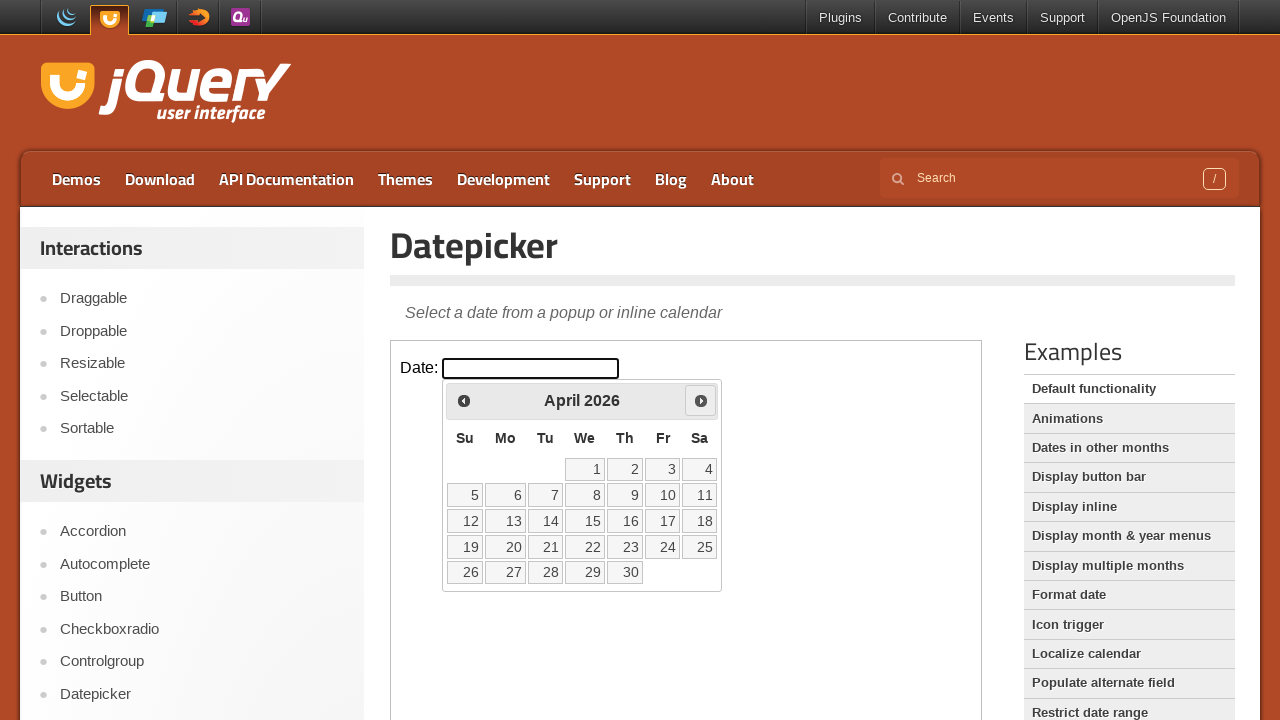

Clicked next month button (iteration 3), currently viewing: April 2026 at (701, 400) on iframe.demo-frame >> internal:control=enter-frame >> a[title='Next']
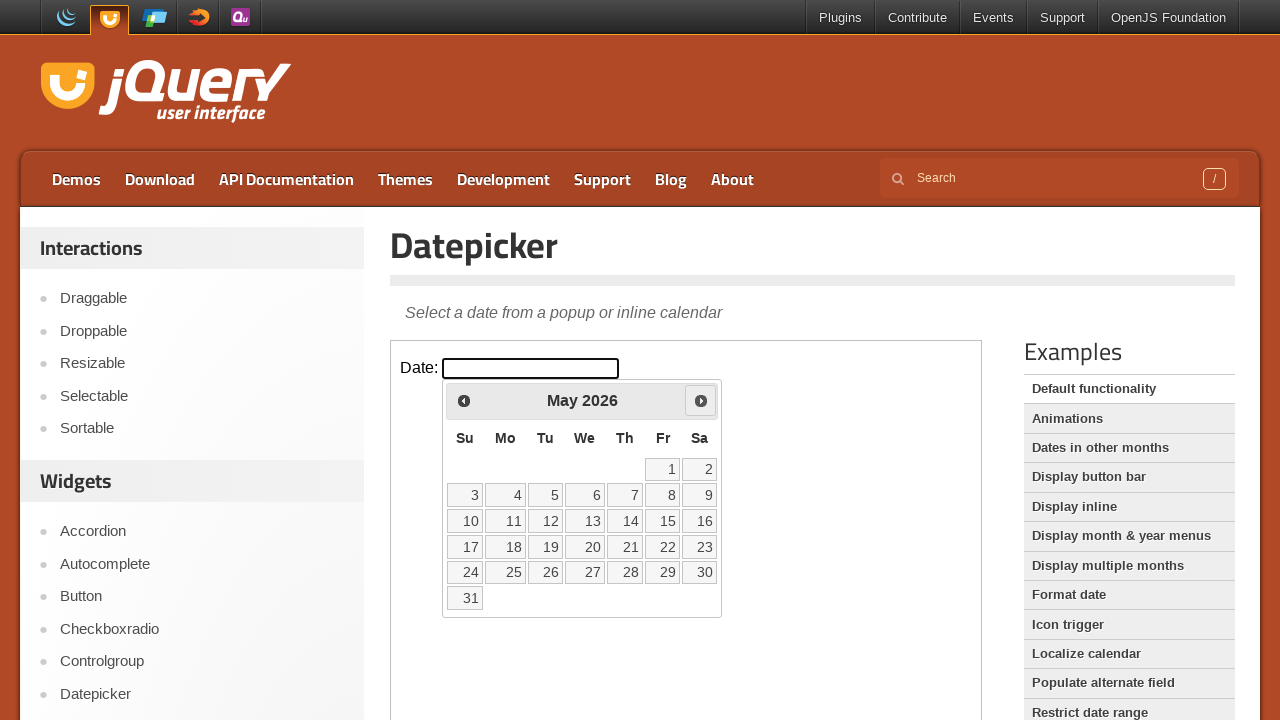

Clicked next month button (iteration 4), currently viewing: May 2026 at (701, 400) on iframe.demo-frame >> internal:control=enter-frame >> a[title='Next']
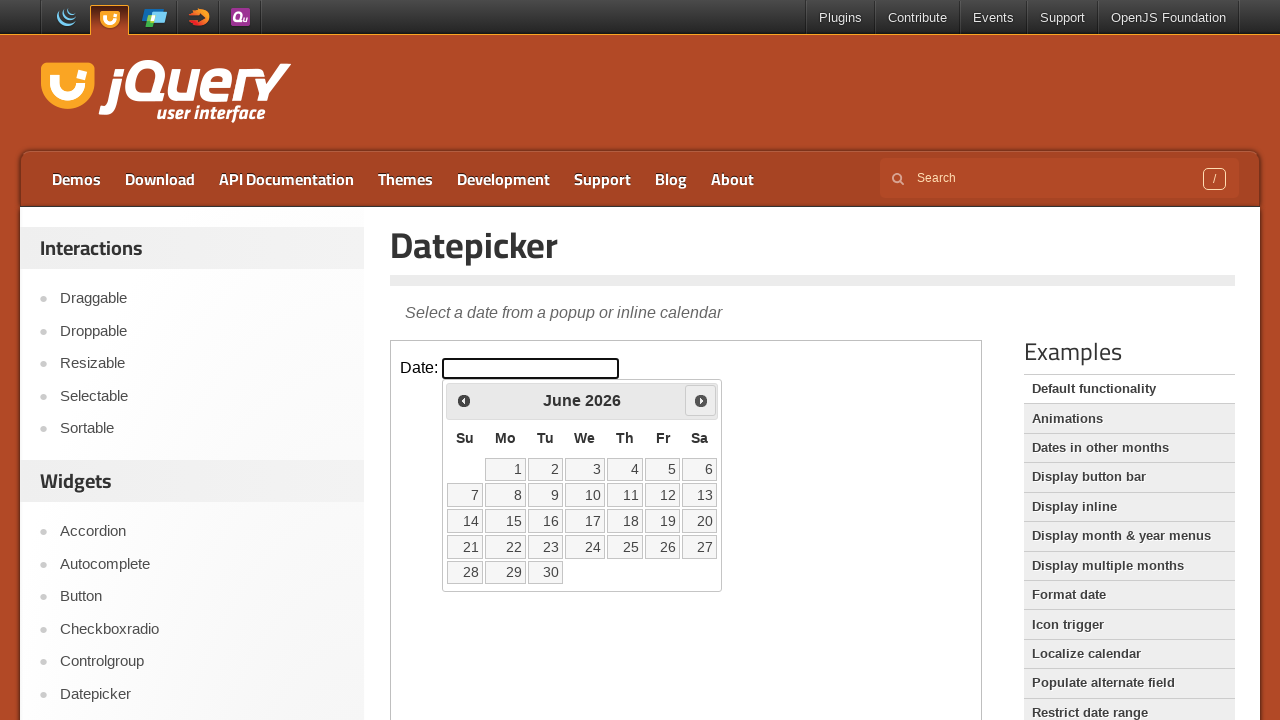

Clicked next month button (iteration 5), currently viewing: June 2026 at (701, 400) on iframe.demo-frame >> internal:control=enter-frame >> a[title='Next']
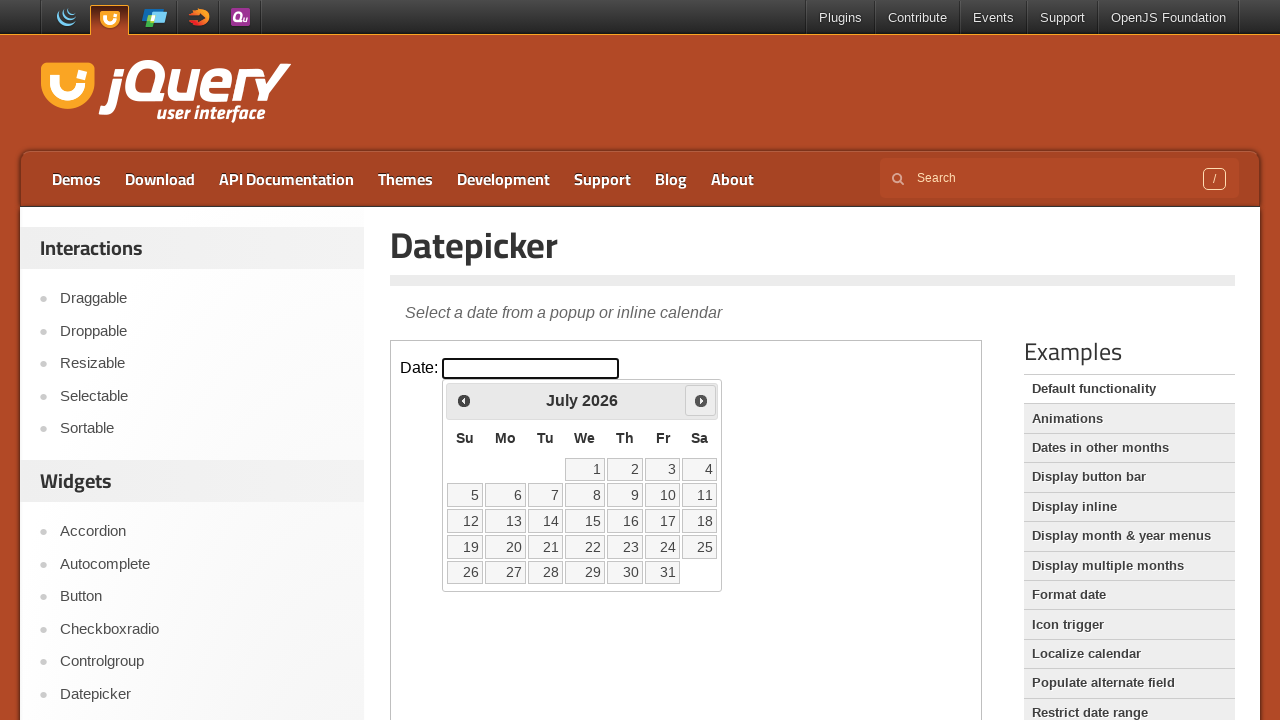

Clicked next month button (iteration 6), currently viewing: July 2026 at (701, 400) on iframe.demo-frame >> internal:control=enter-frame >> a[title='Next']
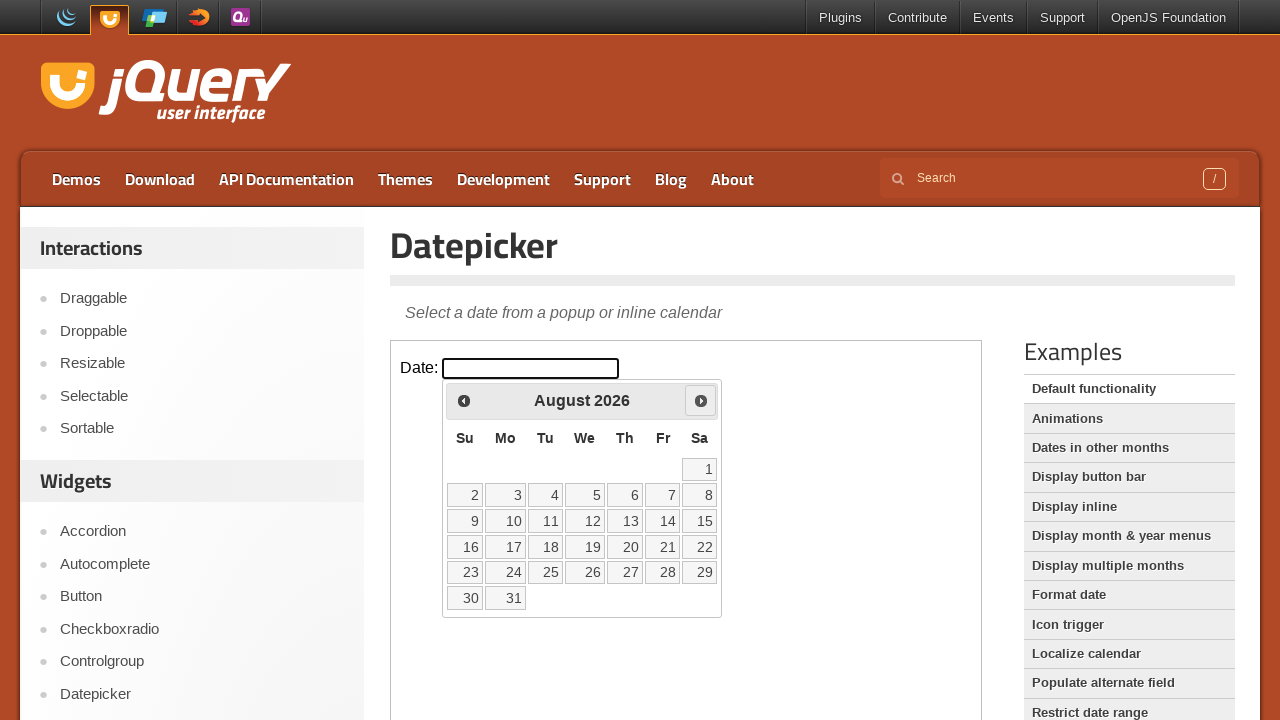

Clicked next month button (iteration 7), currently viewing: August 2026 at (701, 400) on iframe.demo-frame >> internal:control=enter-frame >> a[title='Next']
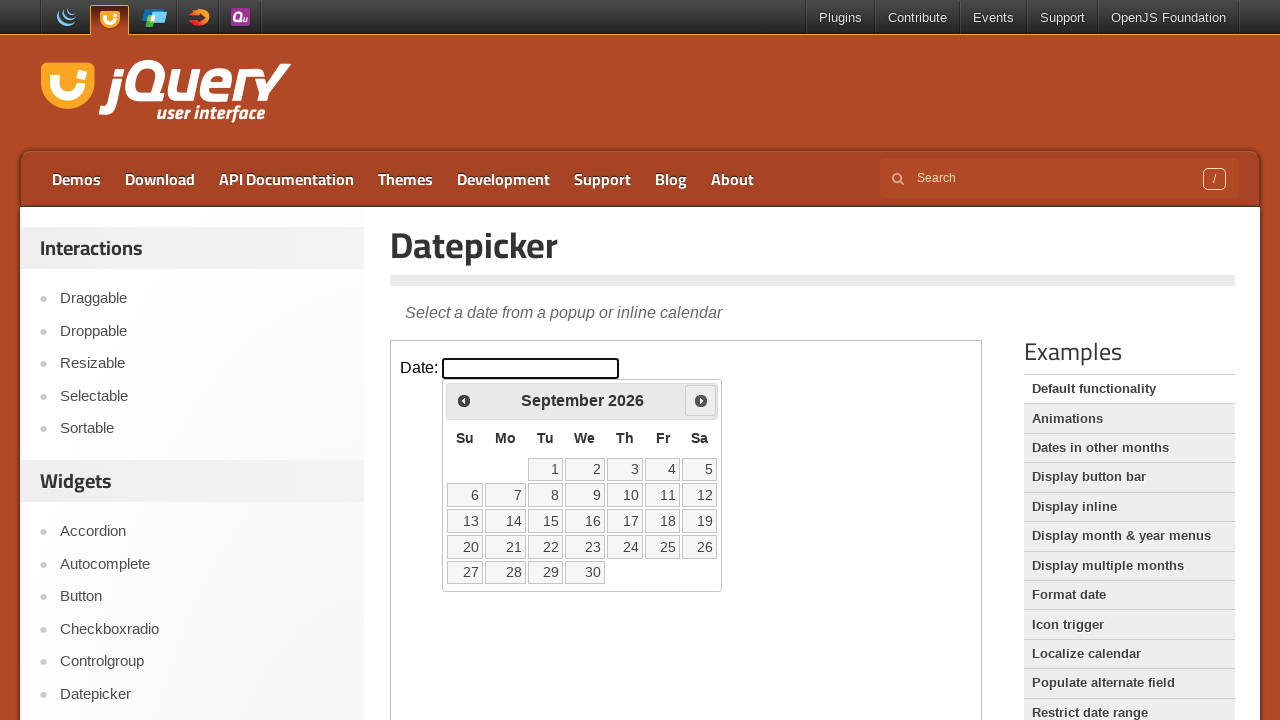

Clicked next month button (iteration 8), currently viewing: September 2026 at (701, 400) on iframe.demo-frame >> internal:control=enter-frame >> a[title='Next']
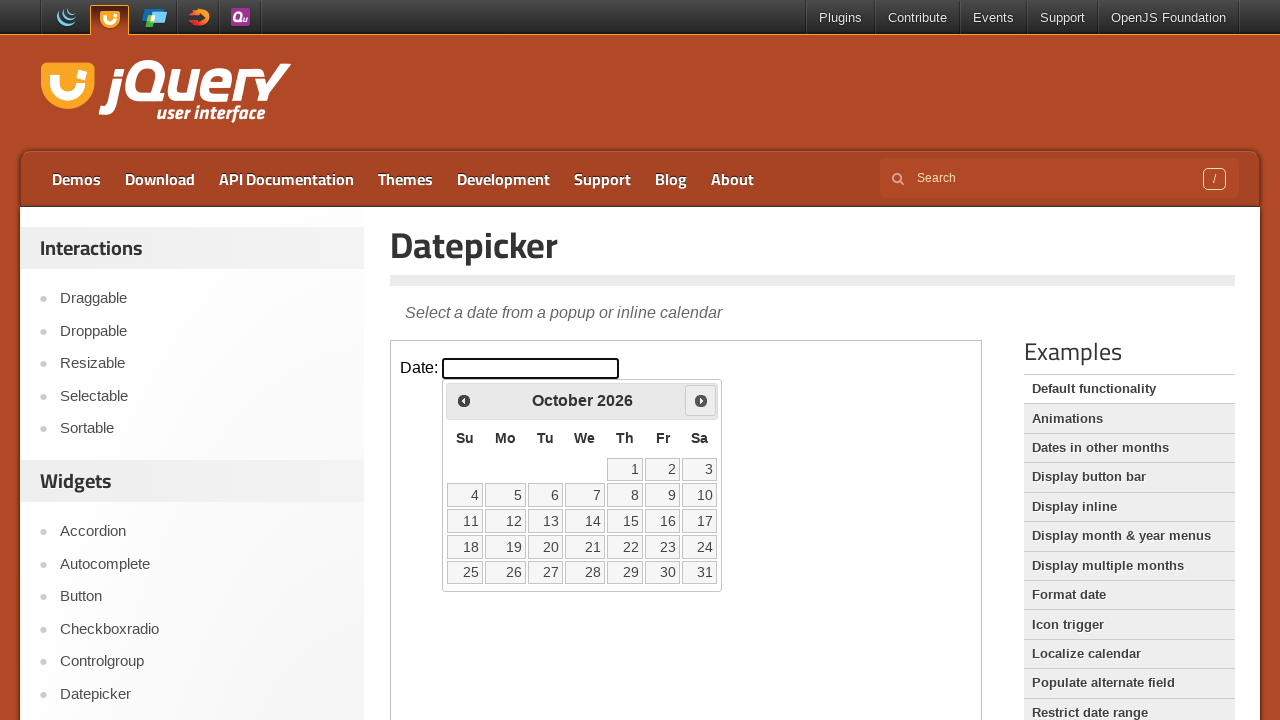

Clicked next month button (iteration 9), currently viewing: October 2026 at (701, 400) on iframe.demo-frame >> internal:control=enter-frame >> a[title='Next']
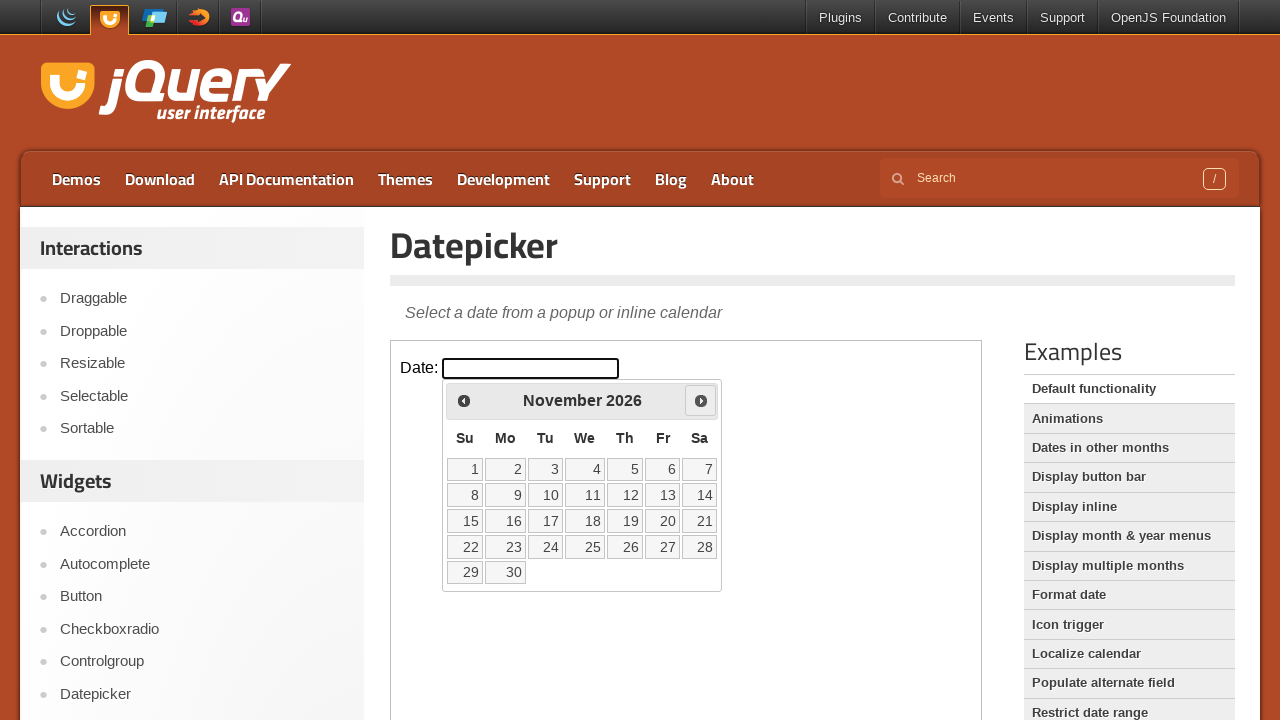

Clicked next month button (iteration 10), currently viewing: November 2026 at (701, 400) on iframe.demo-frame >> internal:control=enter-frame >> a[title='Next']
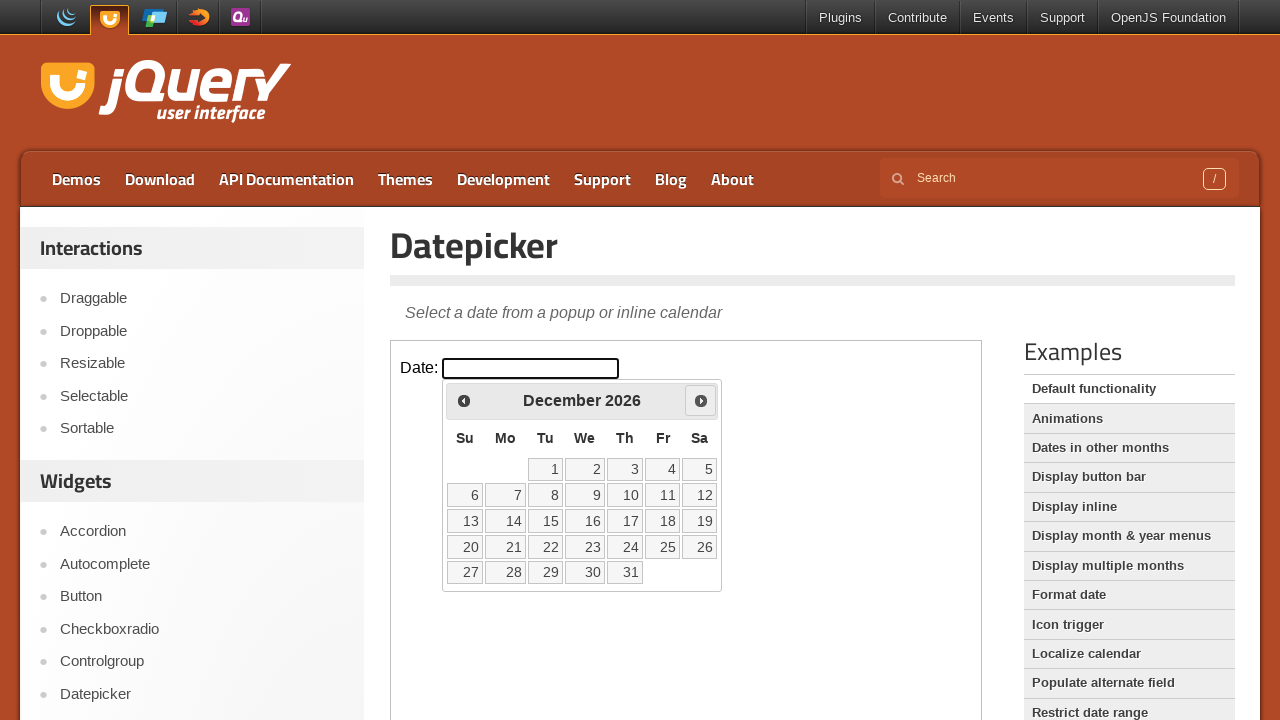

Clicked next month button (iteration 11), currently viewing: December 2026 at (701, 400) on iframe.demo-frame >> internal:control=enter-frame >> a[title='Next']
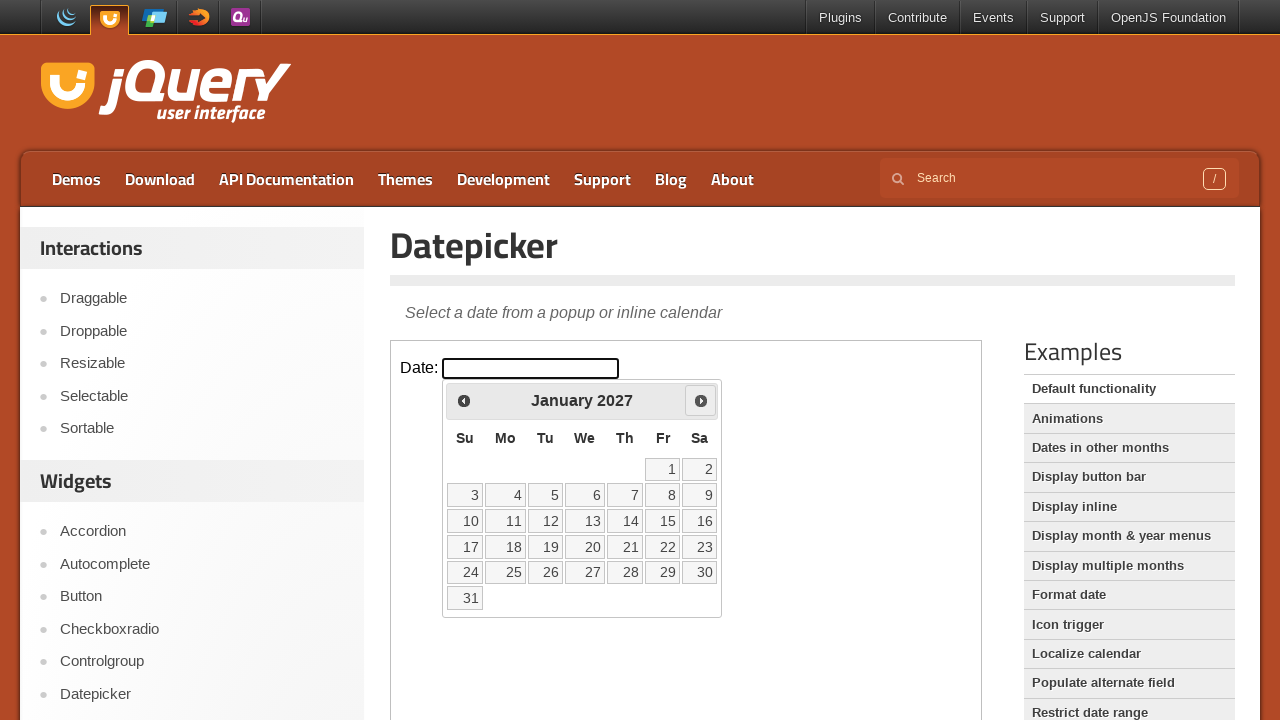

Clicked next month button (iteration 12), currently viewing: January 2027 at (701, 400) on iframe.demo-frame >> internal:control=enter-frame >> a[title='Next']
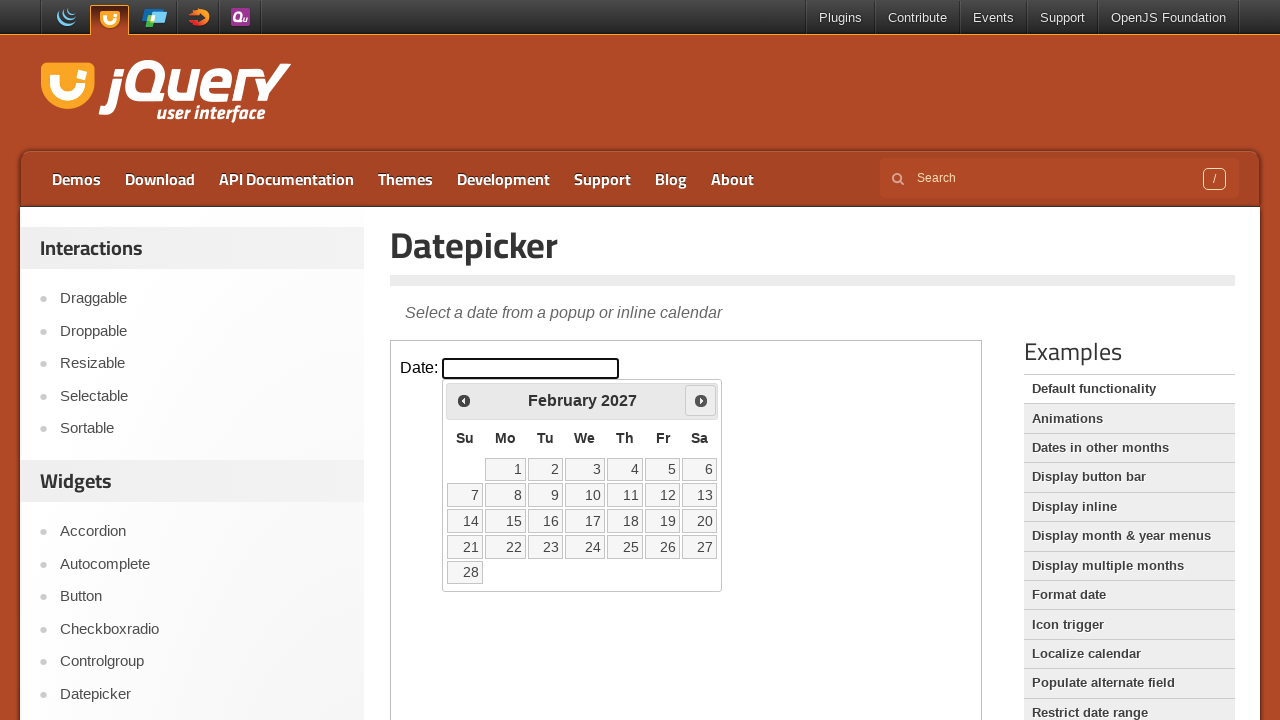

Clicked next month button (iteration 13), currently viewing: February 2027 at (701, 400) on iframe.demo-frame >> internal:control=enter-frame >> a[title='Next']
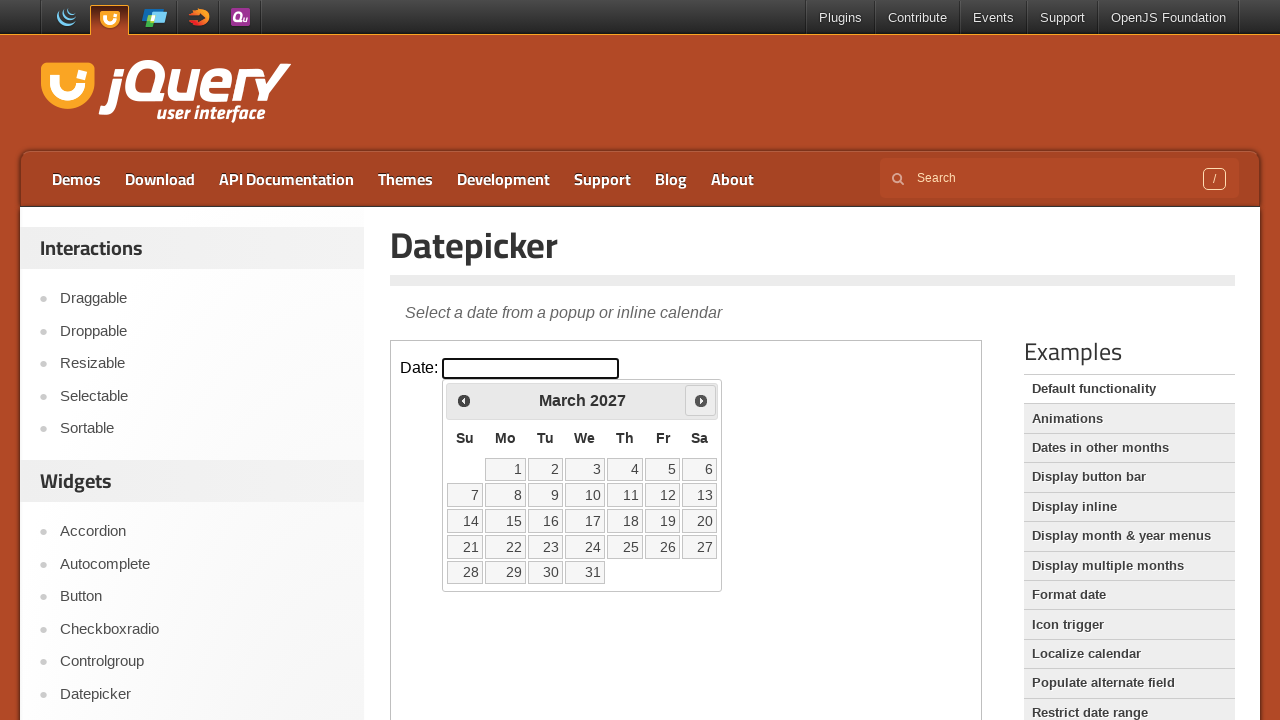

Clicked next month button (iteration 14), currently viewing: March 2027 at (701, 400) on iframe.demo-frame >> internal:control=enter-frame >> a[title='Next']
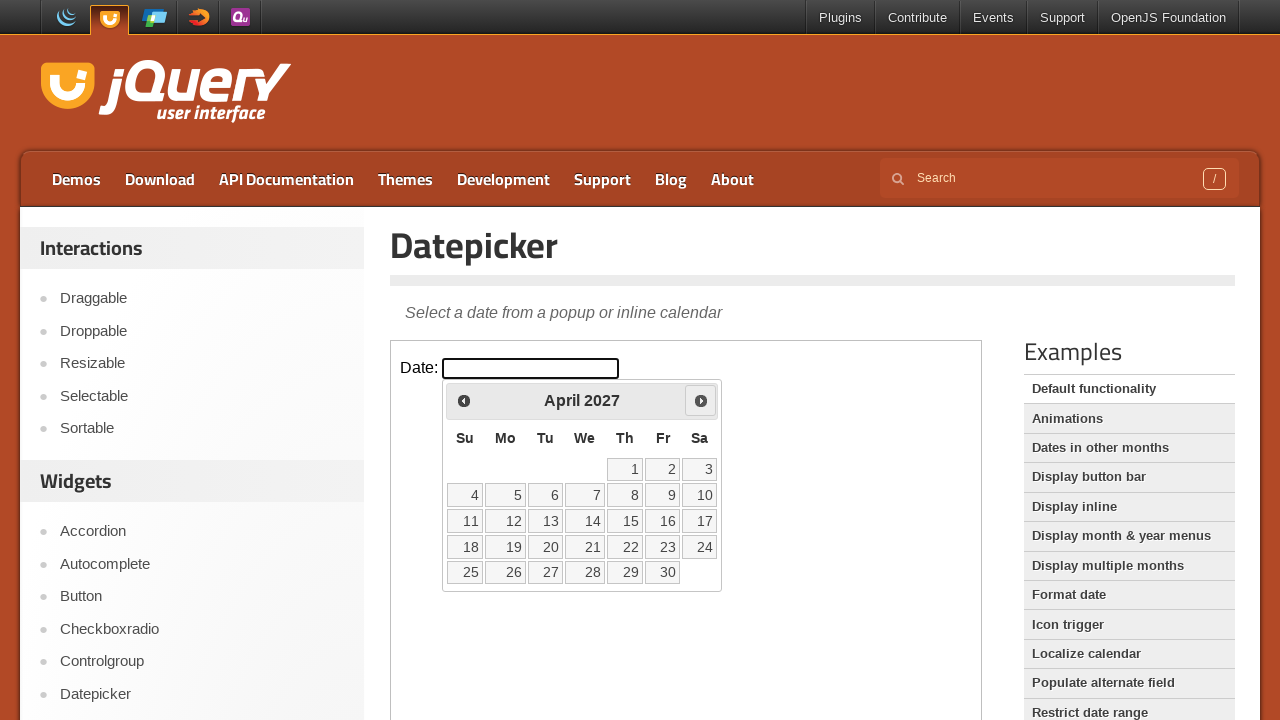

Clicked next month button (iteration 15), currently viewing: April 2027 at (701, 400) on iframe.demo-frame >> internal:control=enter-frame >> a[title='Next']
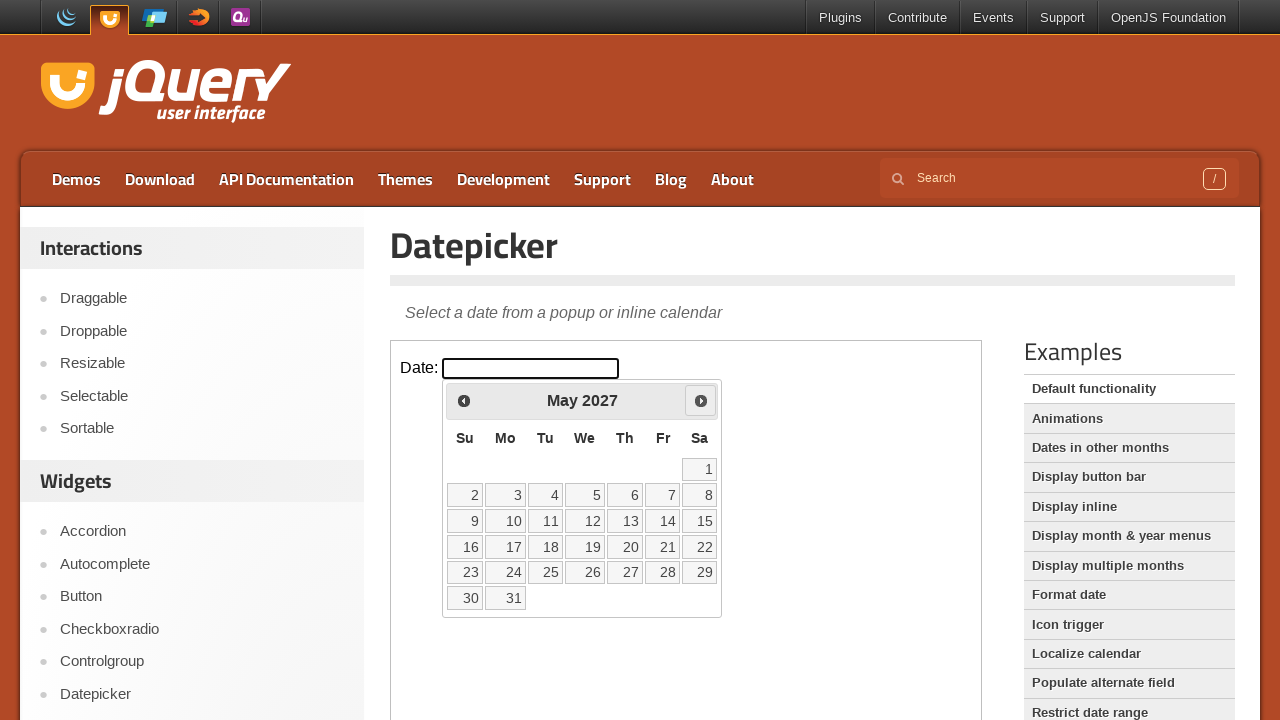

Clicked next month button (iteration 16), currently viewing: May 2027 at (701, 400) on iframe.demo-frame >> internal:control=enter-frame >> a[title='Next']
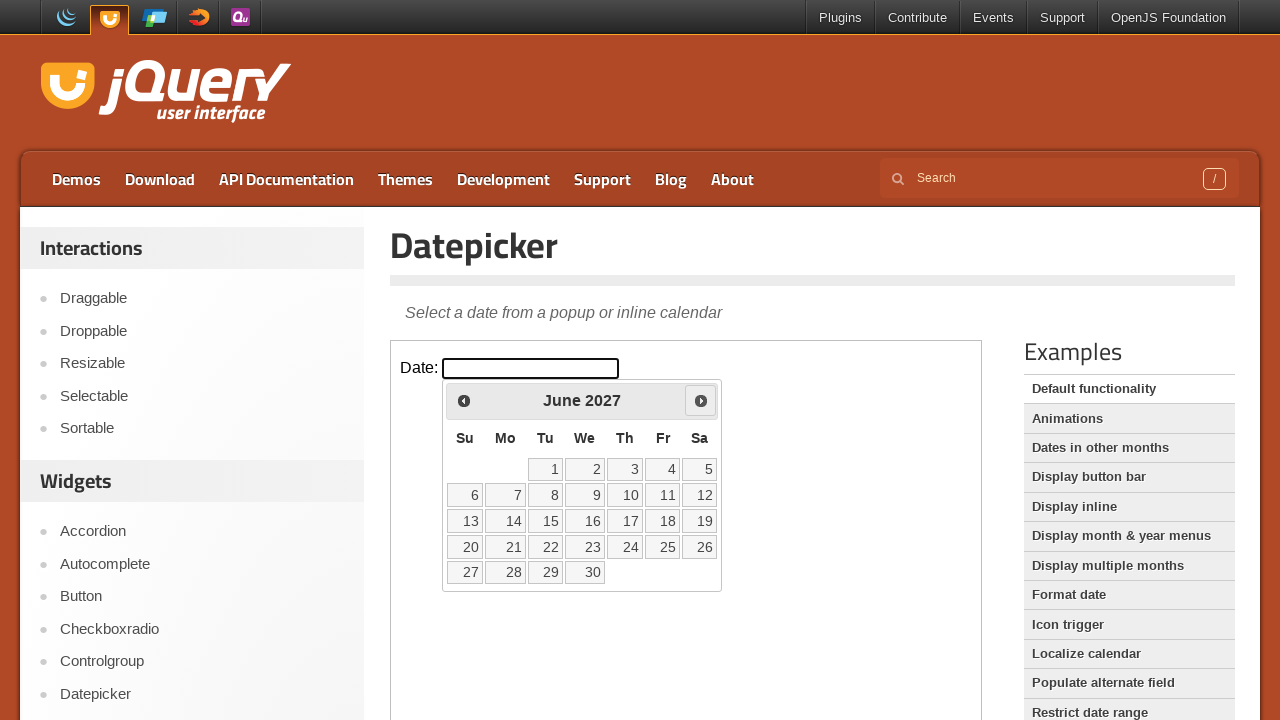

Clicked next month button (iteration 17), currently viewing: June 2027 at (701, 400) on iframe.demo-frame >> internal:control=enter-frame >> a[title='Next']
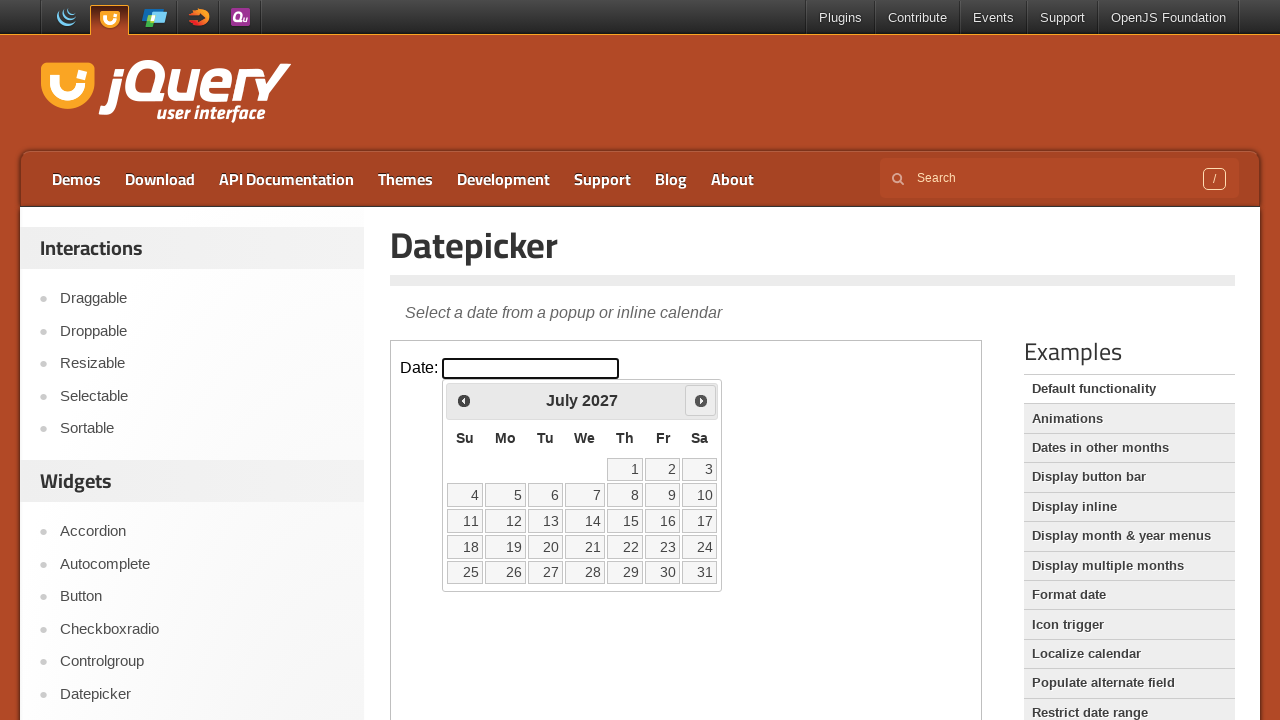

Clicked next month button (iteration 18), currently viewing: July 2027 at (701, 400) on iframe.demo-frame >> internal:control=enter-frame >> a[title='Next']
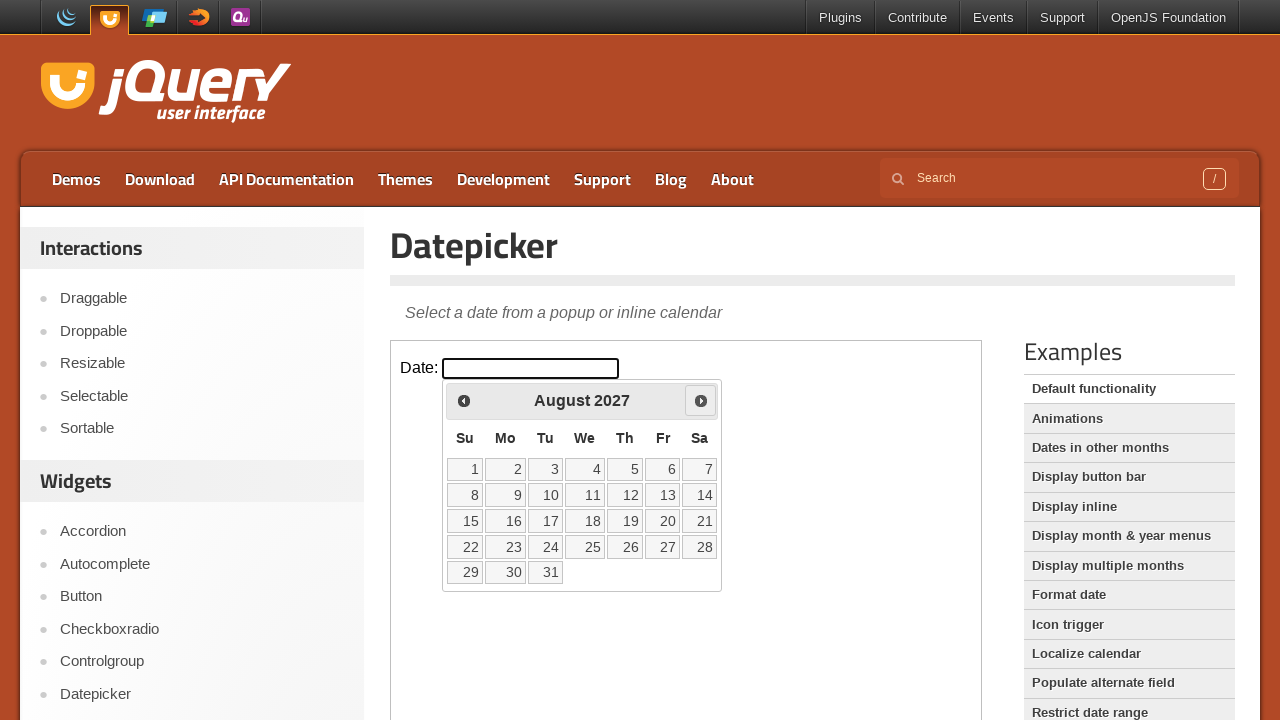

Clicked next month button (iteration 19), currently viewing: August 2027 at (701, 400) on iframe.demo-frame >> internal:control=enter-frame >> a[title='Next']
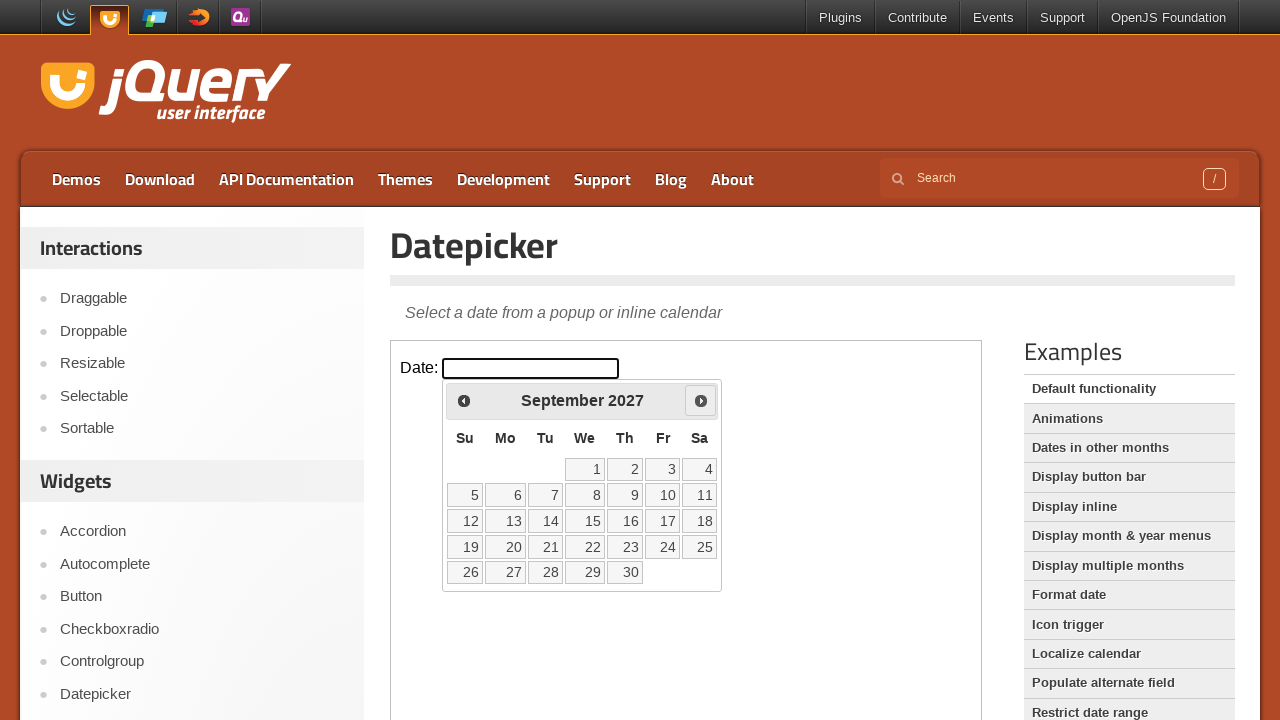

Clicked next month button (iteration 20), currently viewing: September 2027 at (701, 400) on iframe.demo-frame >> internal:control=enter-frame >> a[title='Next']
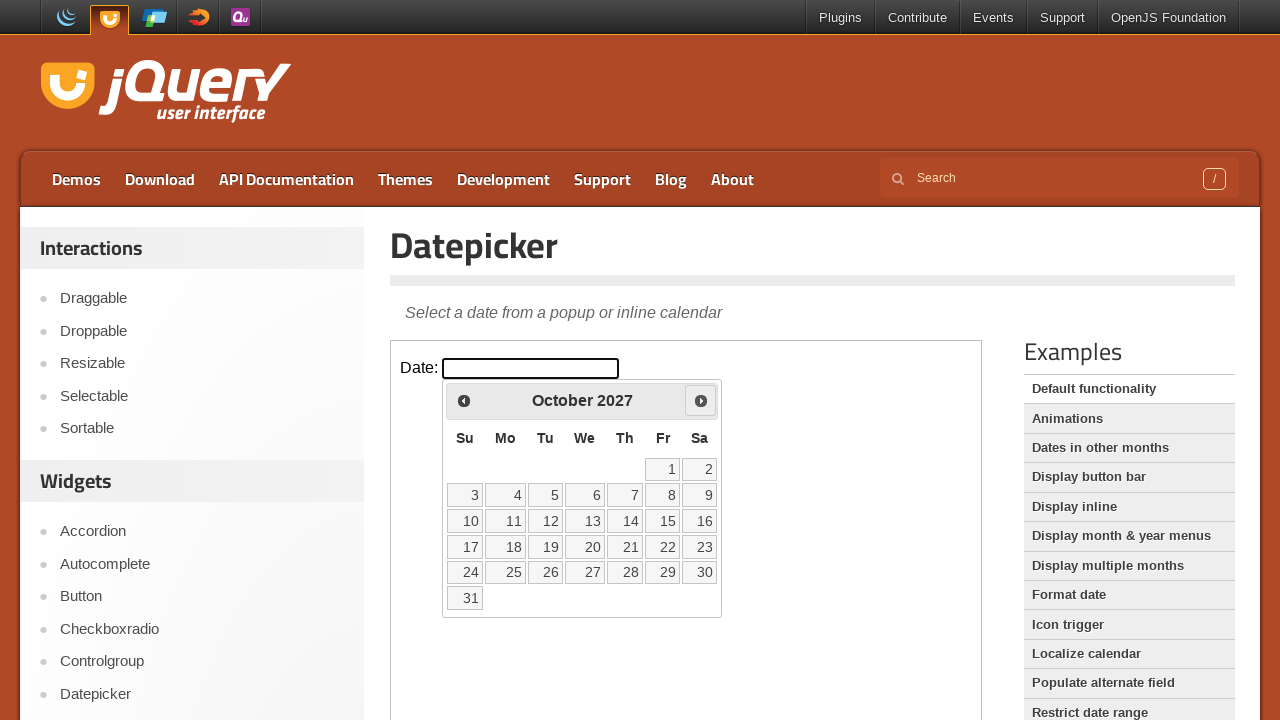

Clicked next month button (iteration 21), currently viewing: October 2027 at (701, 400) on iframe.demo-frame >> internal:control=enter-frame >> a[title='Next']
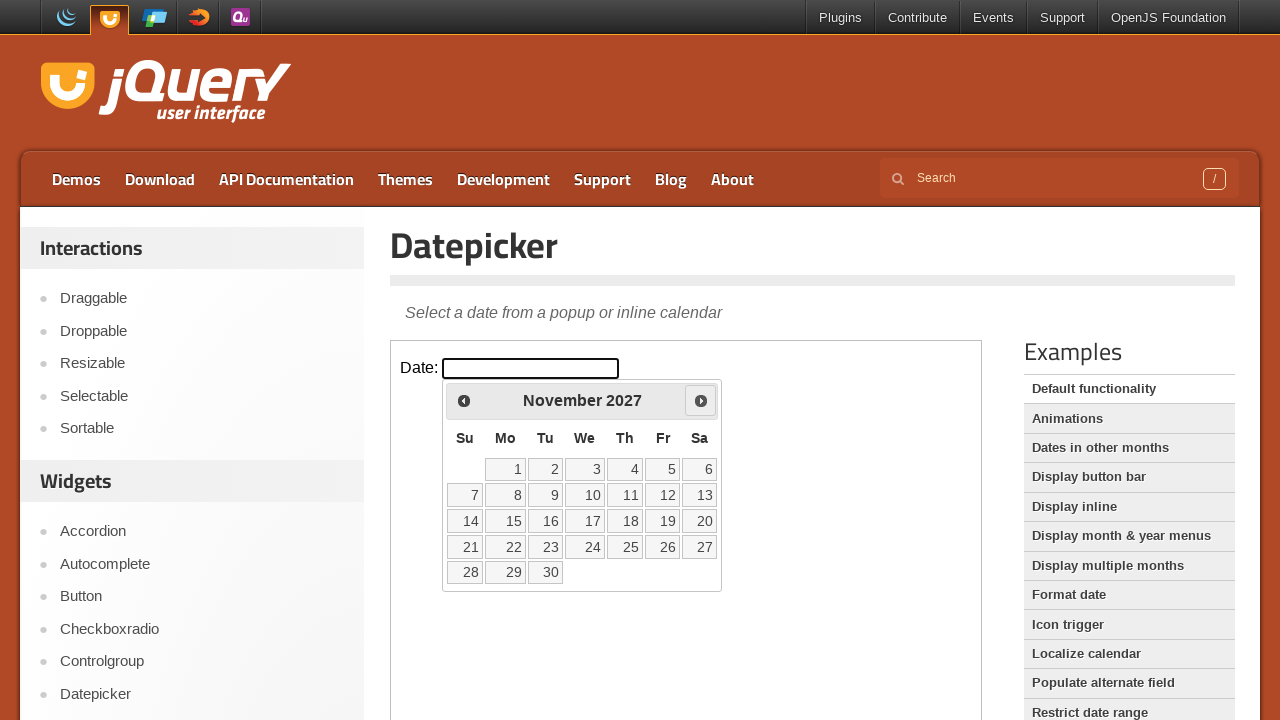

Clicked next month button (iteration 22), currently viewing: November 2027 at (701, 400) on iframe.demo-frame >> internal:control=enter-frame >> a[title='Next']
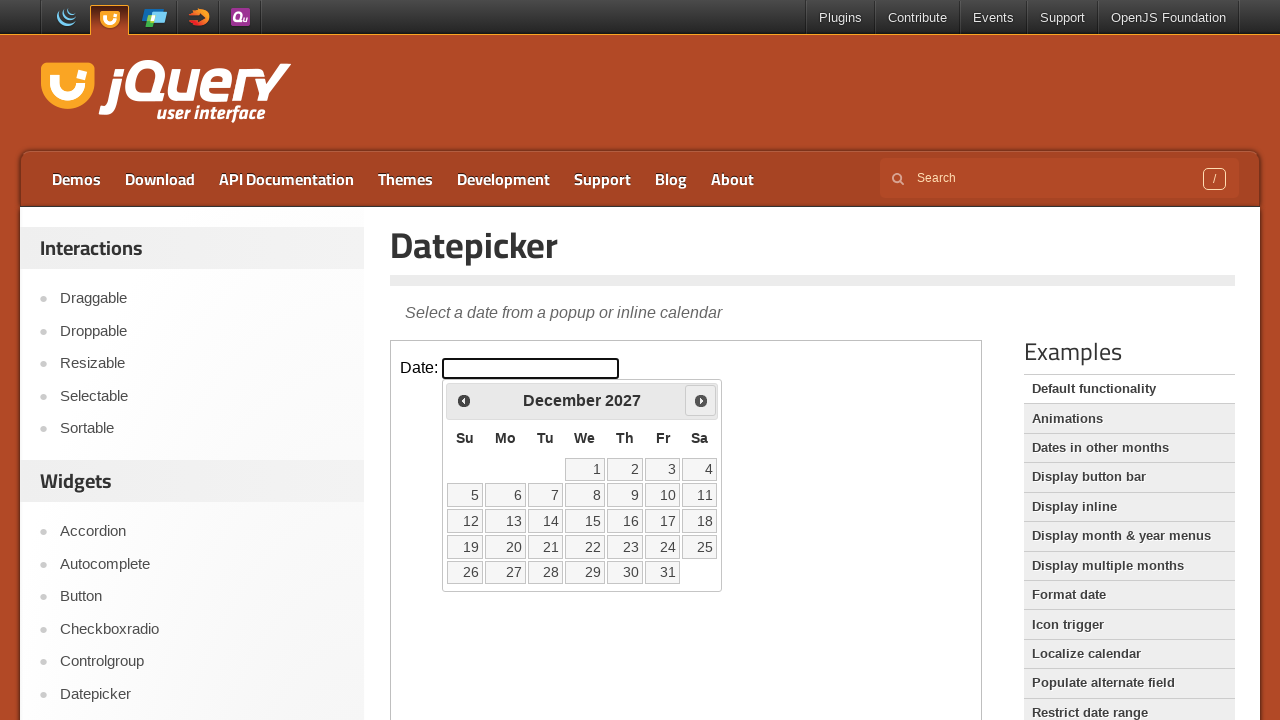

Clicked next month button (iteration 23), currently viewing: December 2027 at (701, 400) on iframe.demo-frame >> internal:control=enter-frame >> a[title='Next']
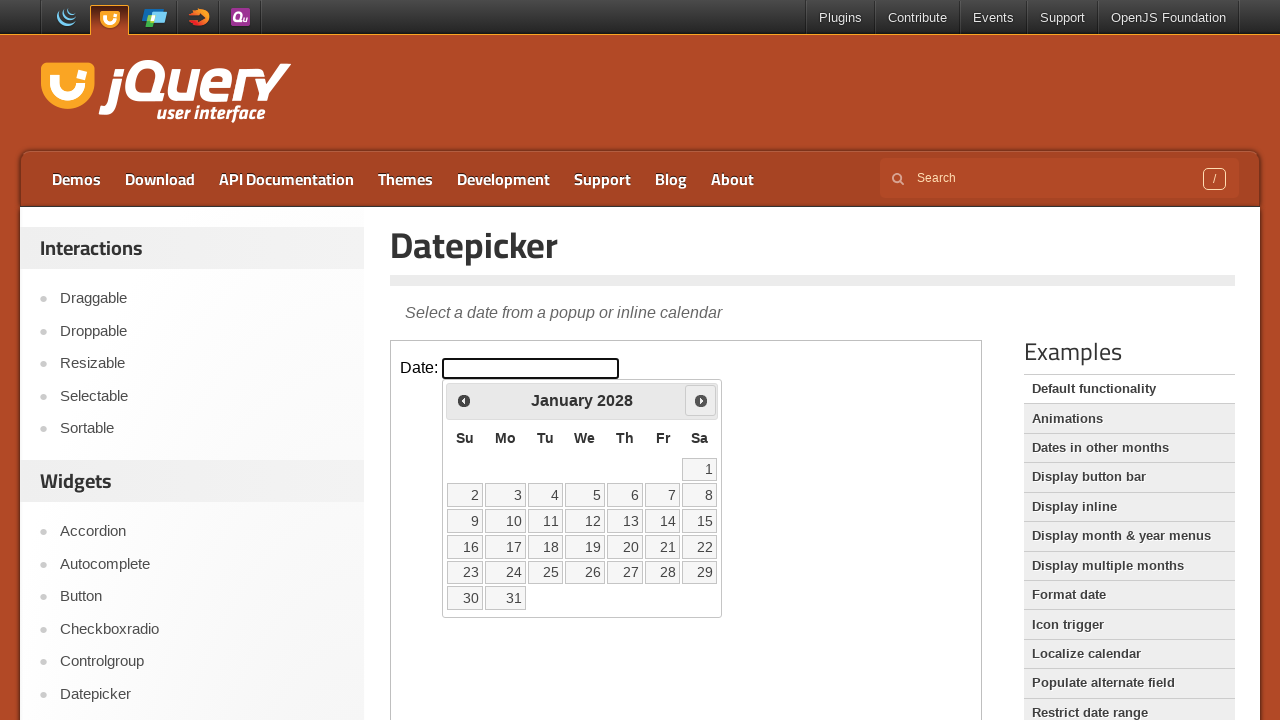

Clicked next month button (iteration 24), currently viewing: January 2028 at (701, 400) on iframe.demo-frame >> internal:control=enter-frame >> a[title='Next']
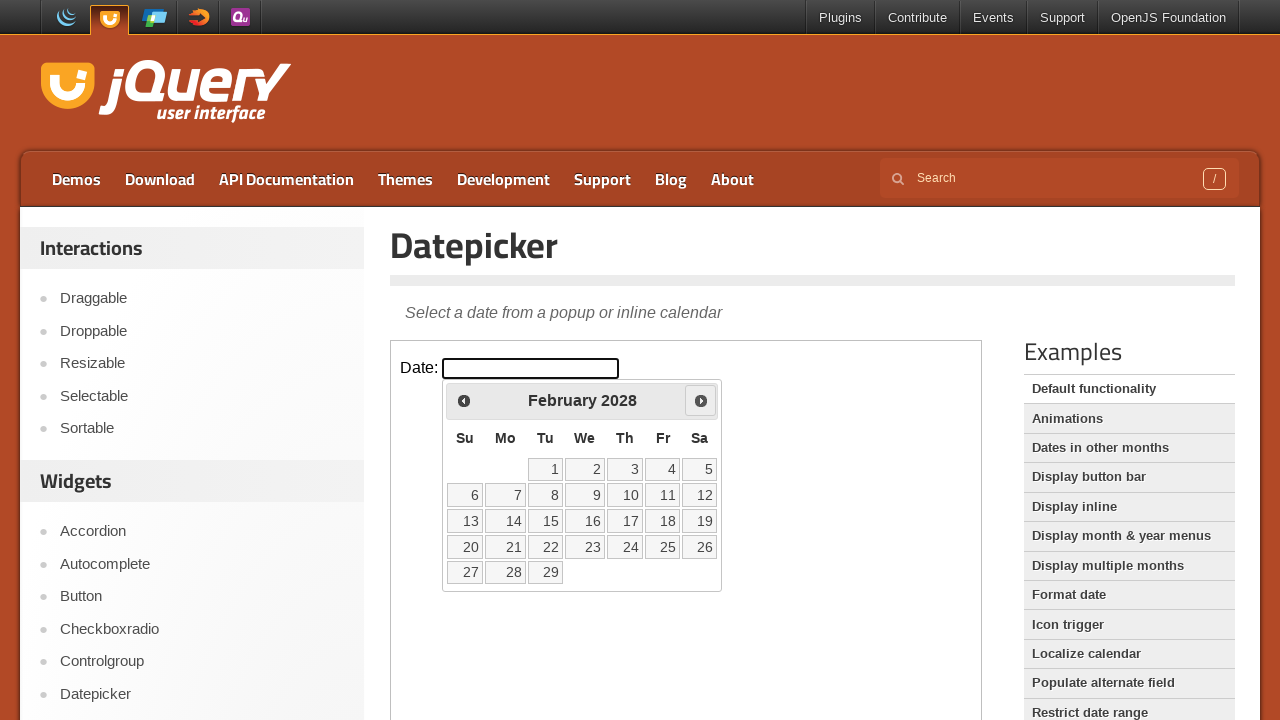

Clicked on day 15 to select the target date at (545, 521) on iframe.demo-frame >> internal:control=enter-frame >> //a[text()='15']
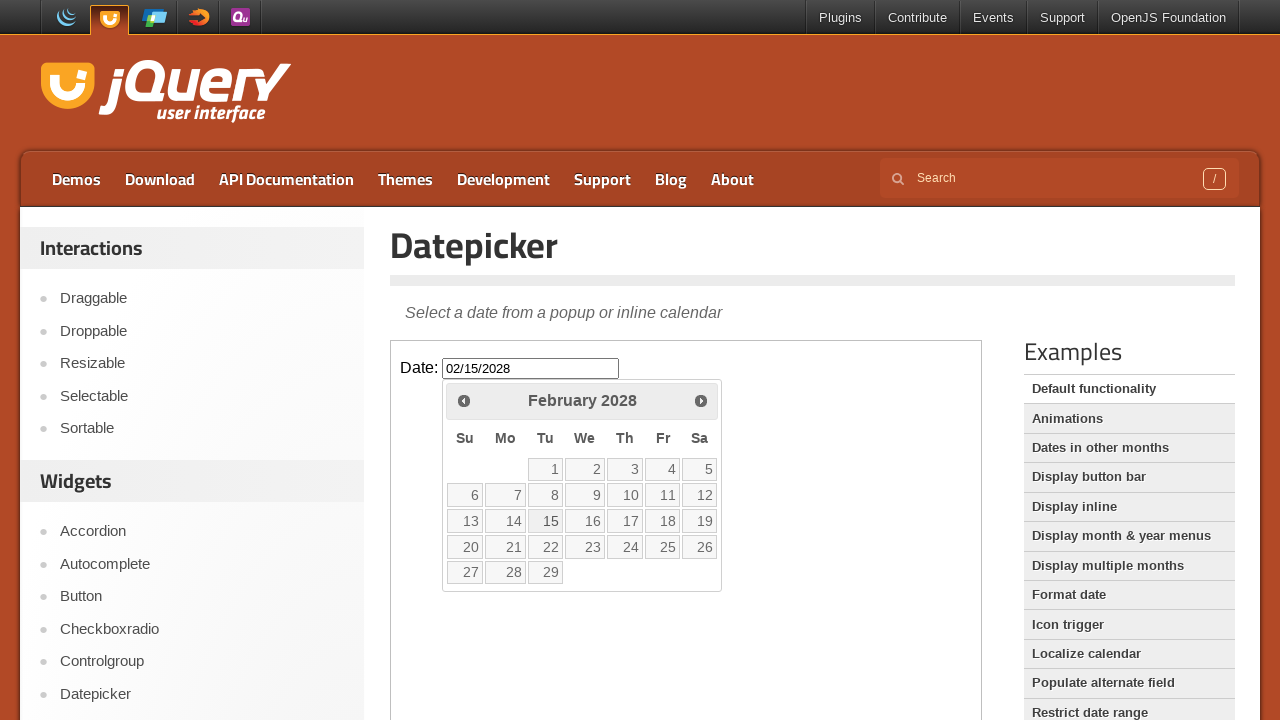

Waited for datepicker to close and date selection to complete
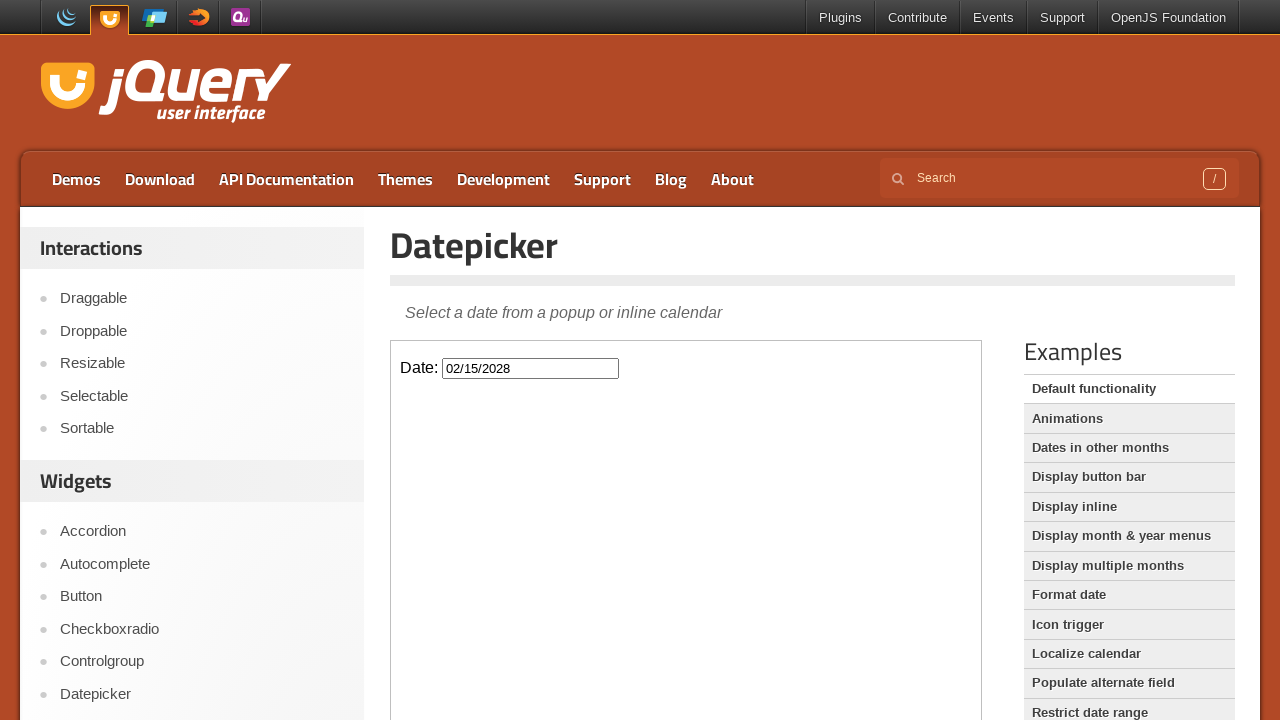

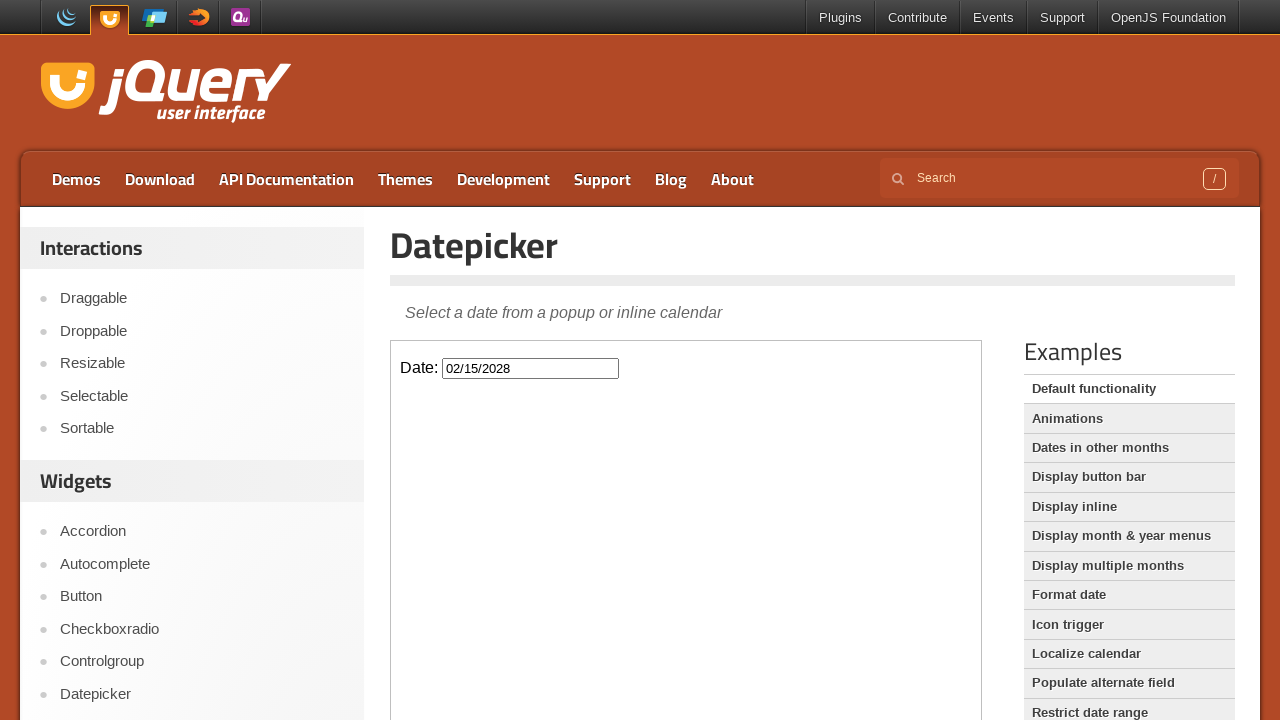